Tests checkbox interaction on a dynamic controls page by checking its initial state and toggling it

Starting URL: https://training-support.net/webelements/dynamic-controls

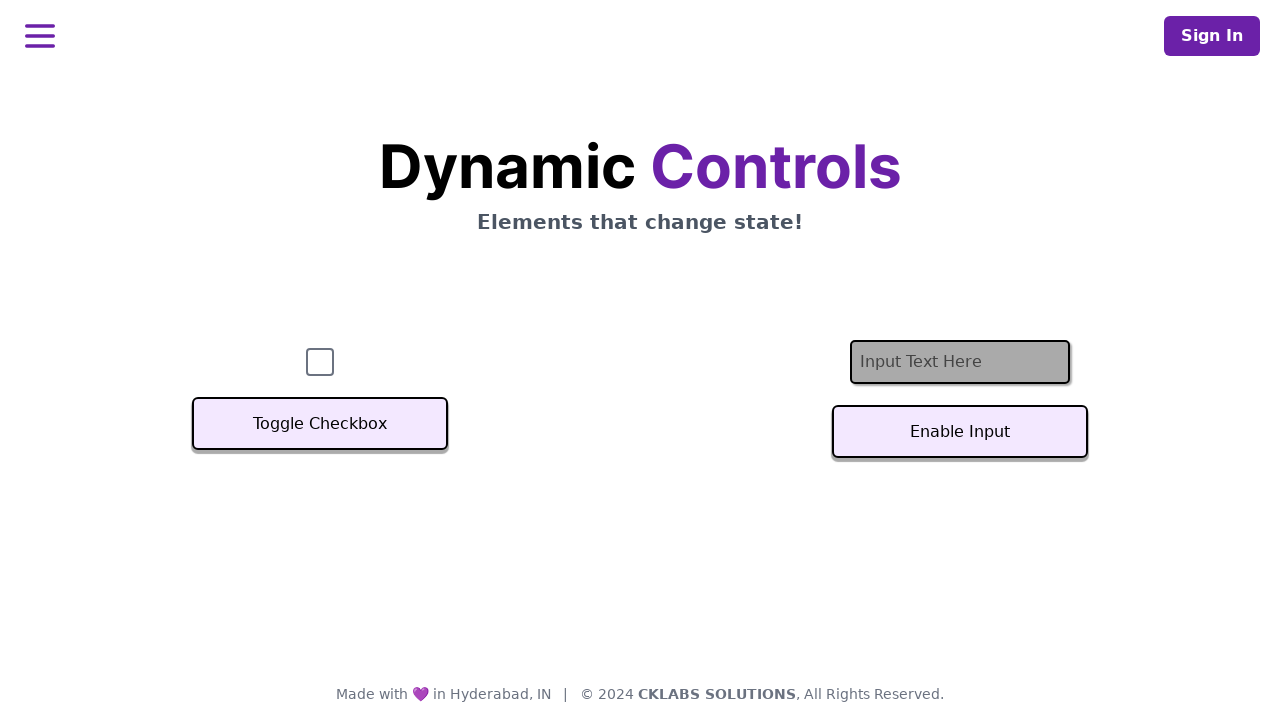

Located checkbox element with ID 'checkbox'
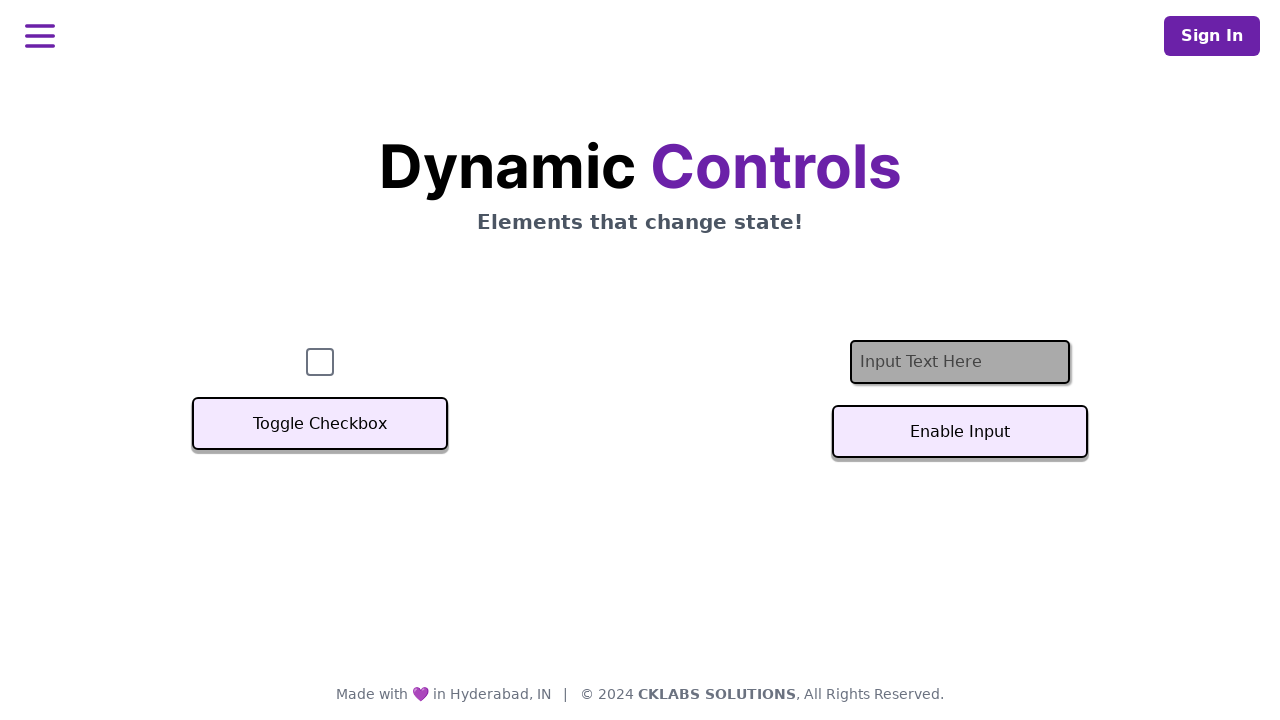

Checked initial checkbox state: False
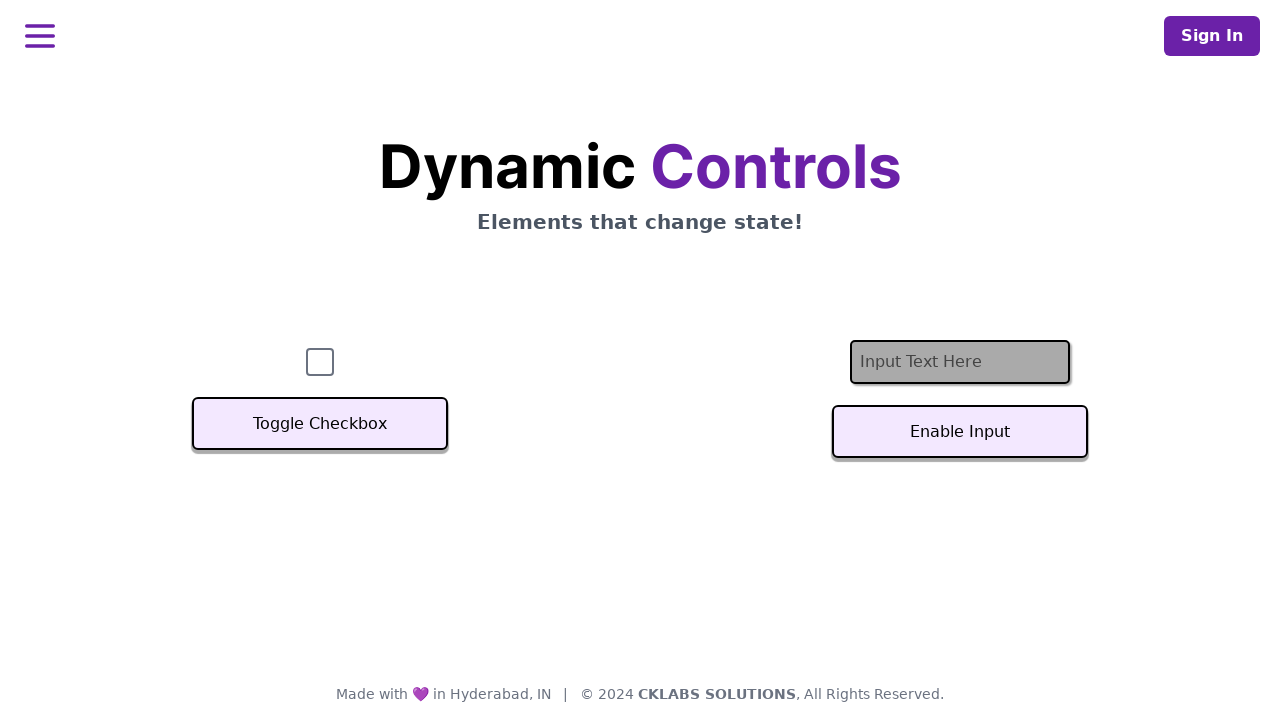

Clicked checkbox to toggle its state at (320, 362) on #checkbox
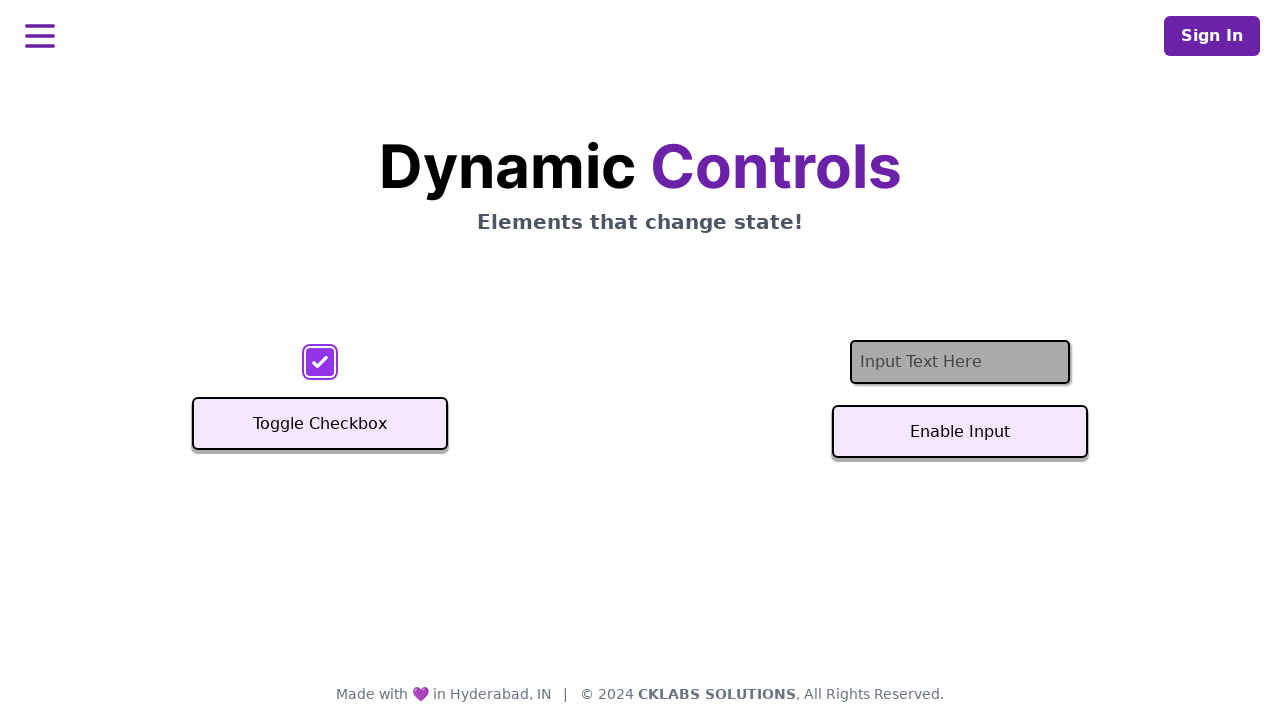

Checked new checkbox state after toggle: True
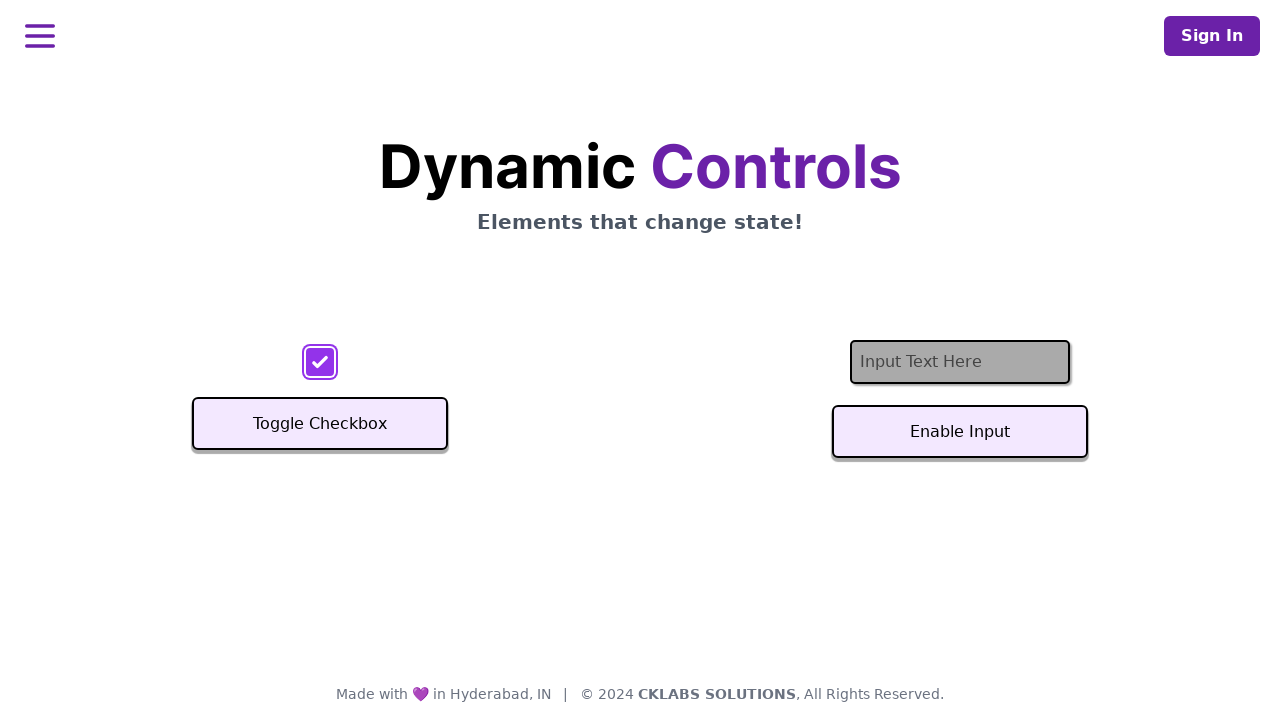

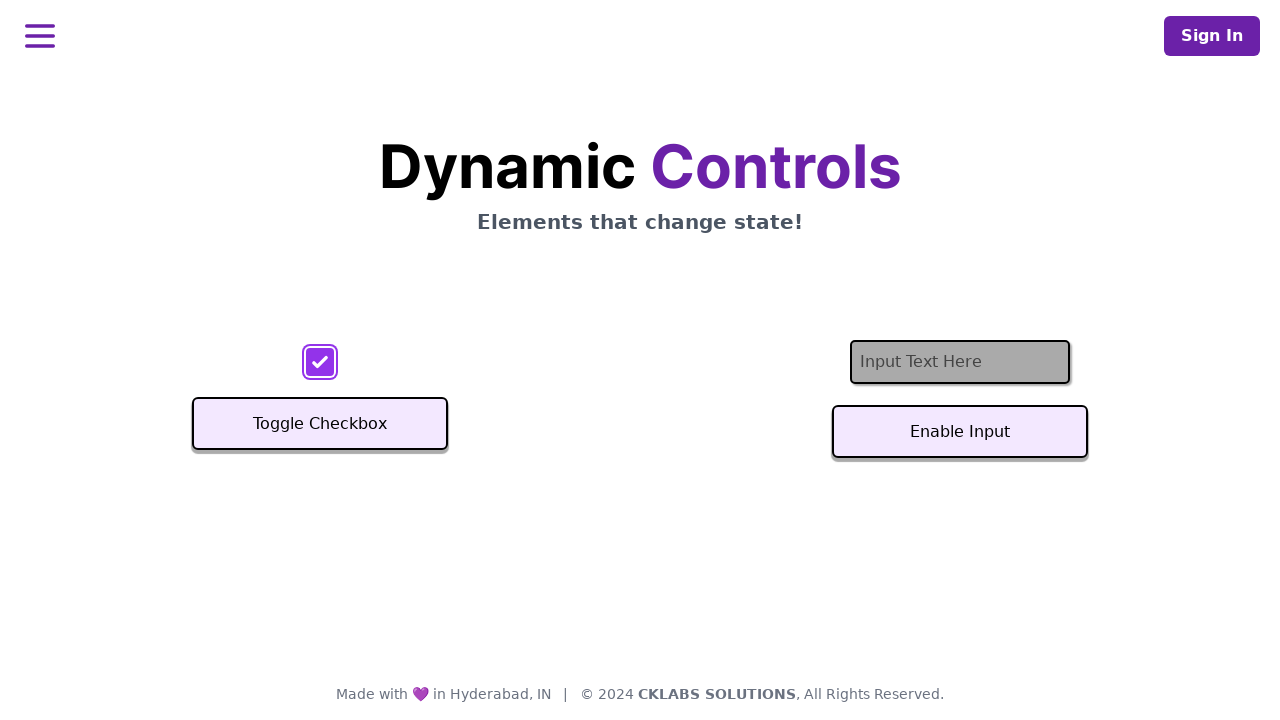